Tests that pressing Escape while editing cancels the edit and restores original text

Starting URL: https://demo.playwright.dev/todomvc

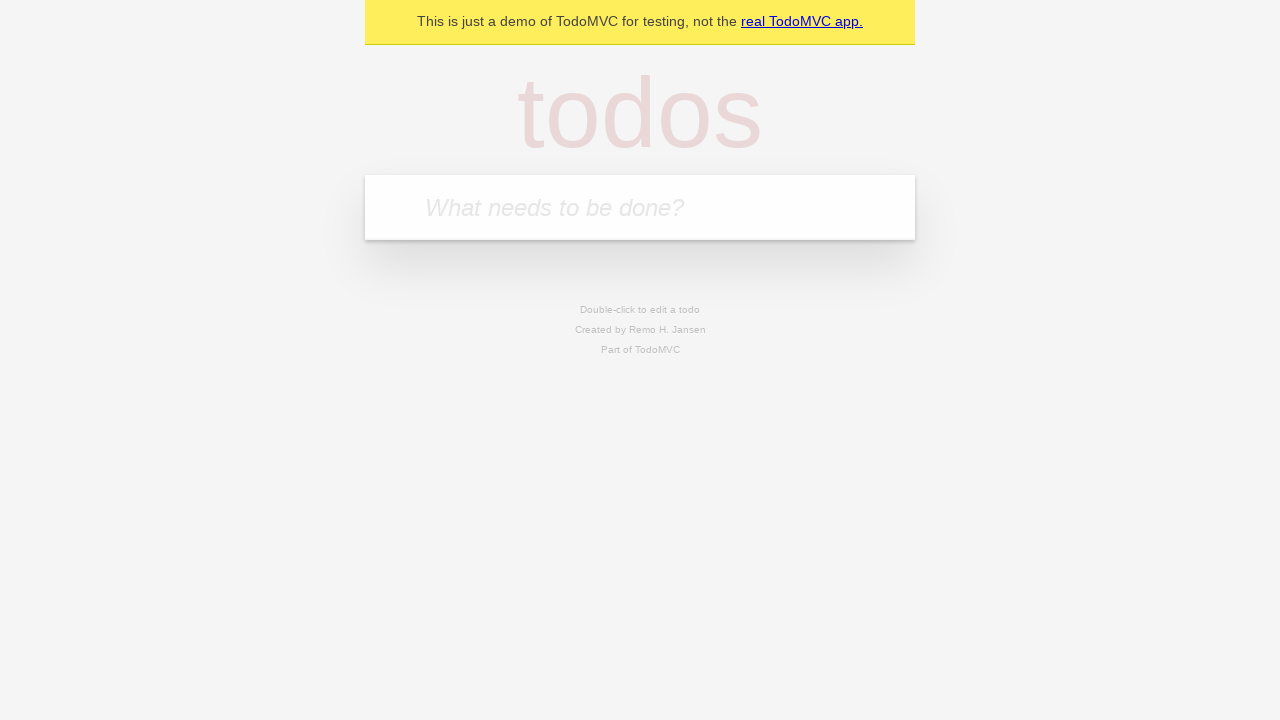

Filled todo input with 'buy some cheese' on internal:attr=[placeholder="What needs to be done?"i]
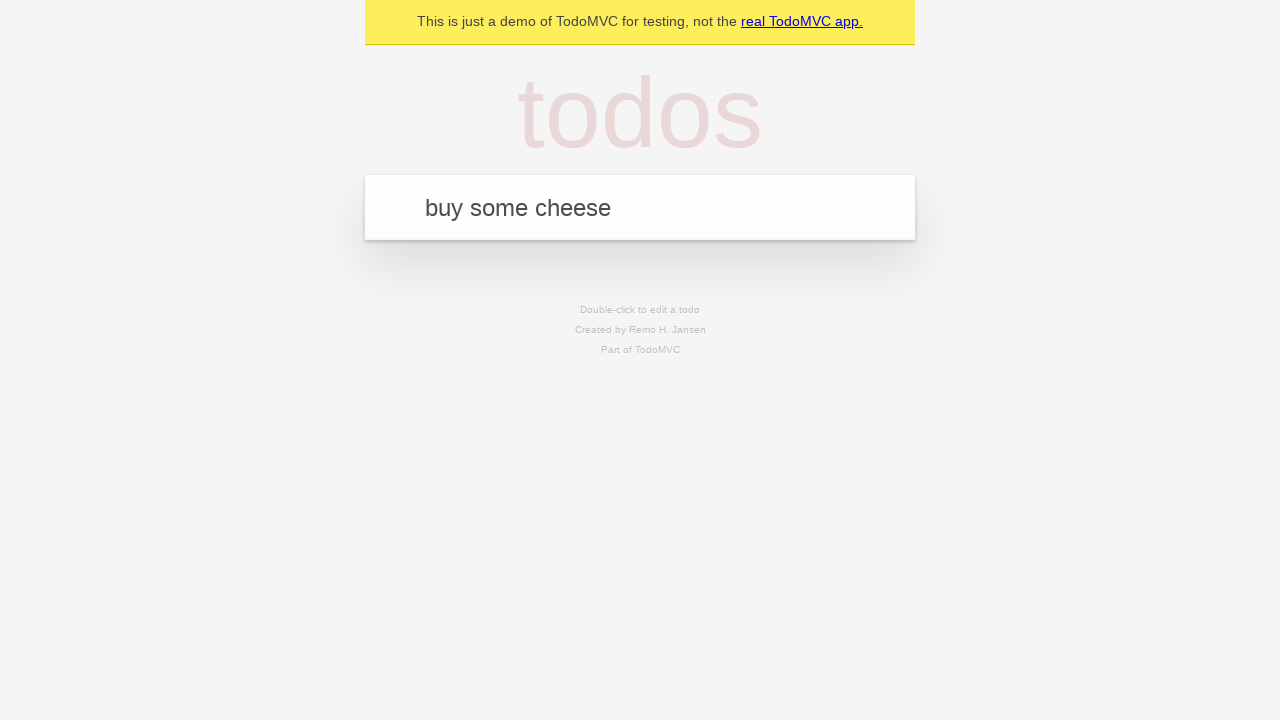

Pressed Enter to create todo 'buy some cheese' on internal:attr=[placeholder="What needs to be done?"i]
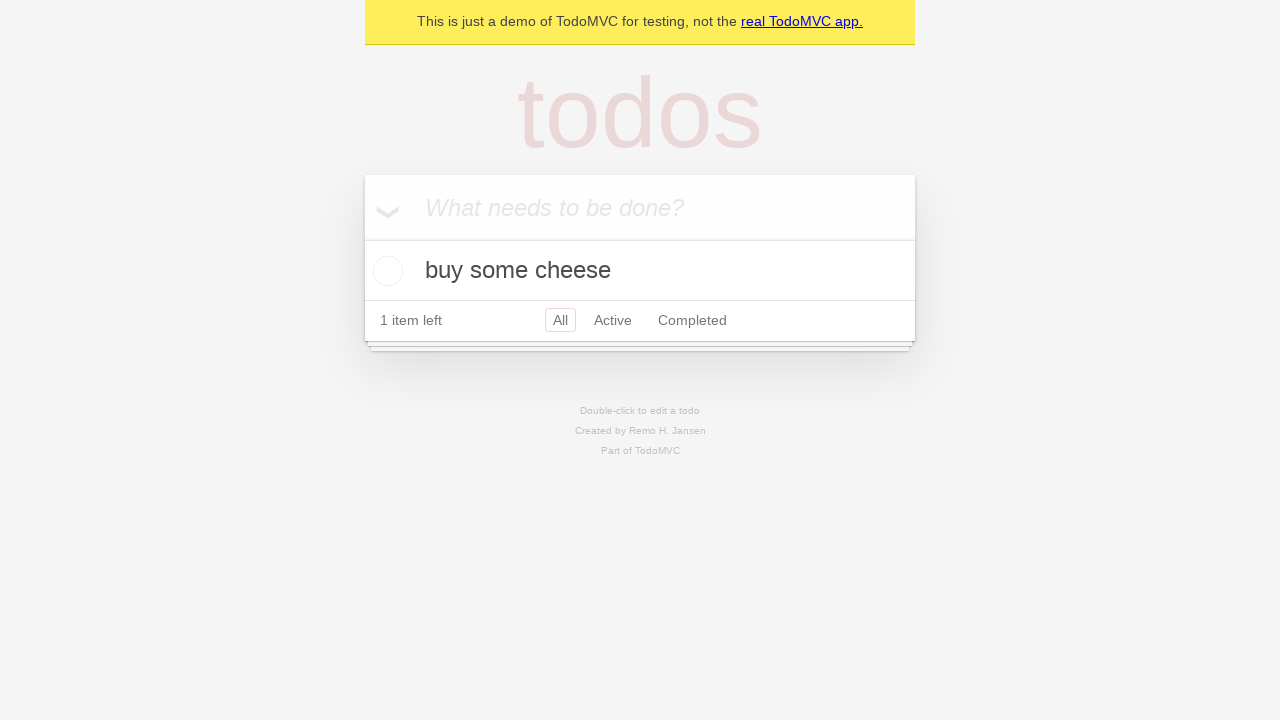

Filled todo input with 'feed the cat' on internal:attr=[placeholder="What needs to be done?"i]
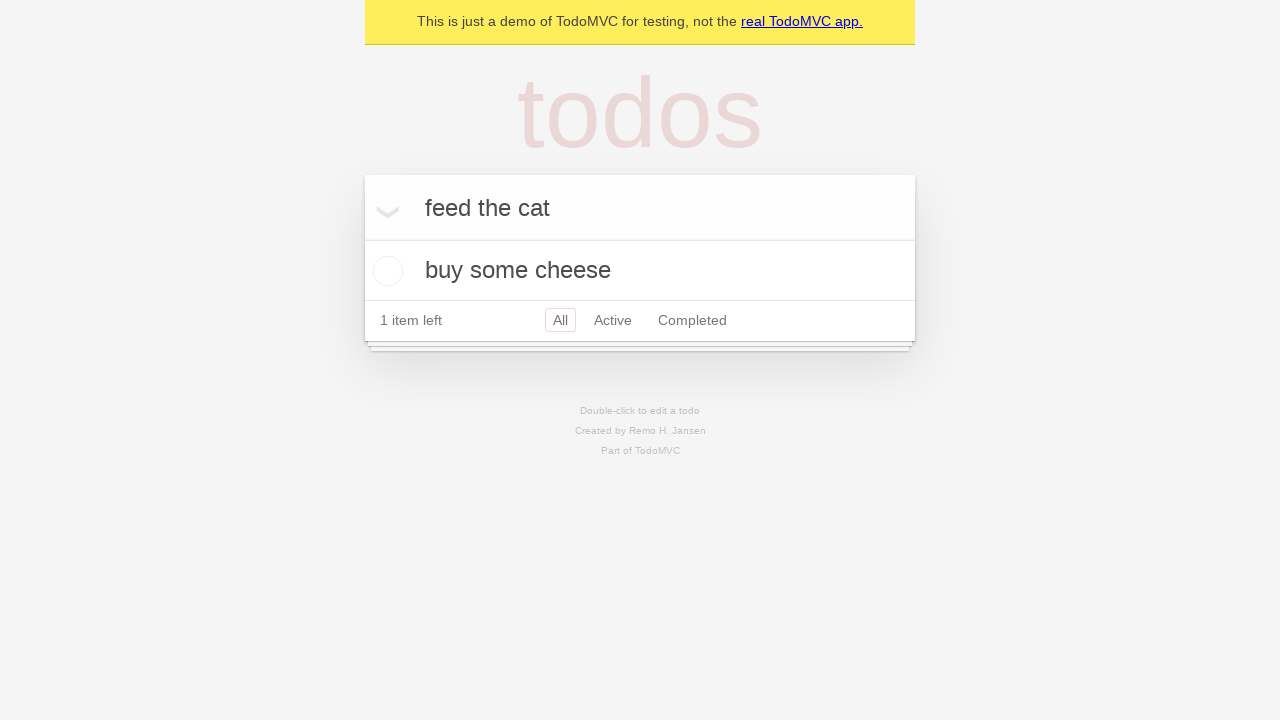

Pressed Enter to create todo 'feed the cat' on internal:attr=[placeholder="What needs to be done?"i]
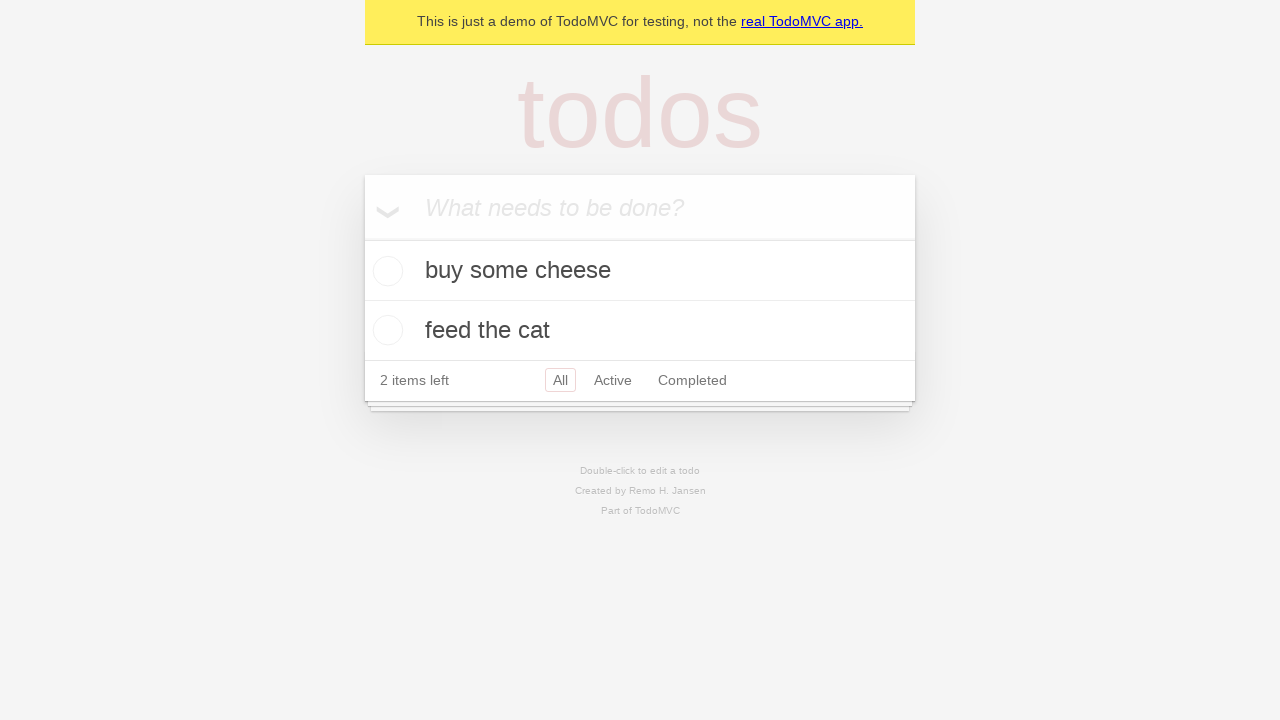

Filled todo input with 'book a doctors appointment' on internal:attr=[placeholder="What needs to be done?"i]
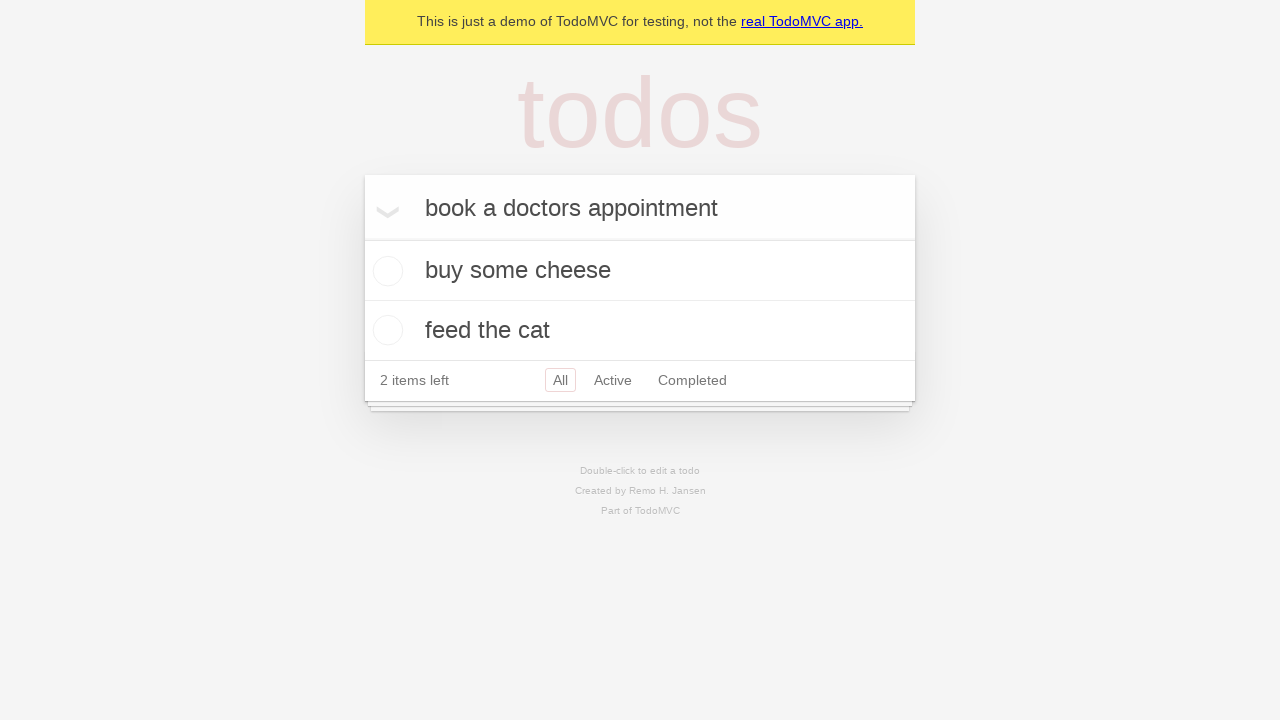

Pressed Enter to create todo 'book a doctors appointment' on internal:attr=[placeholder="What needs to be done?"i]
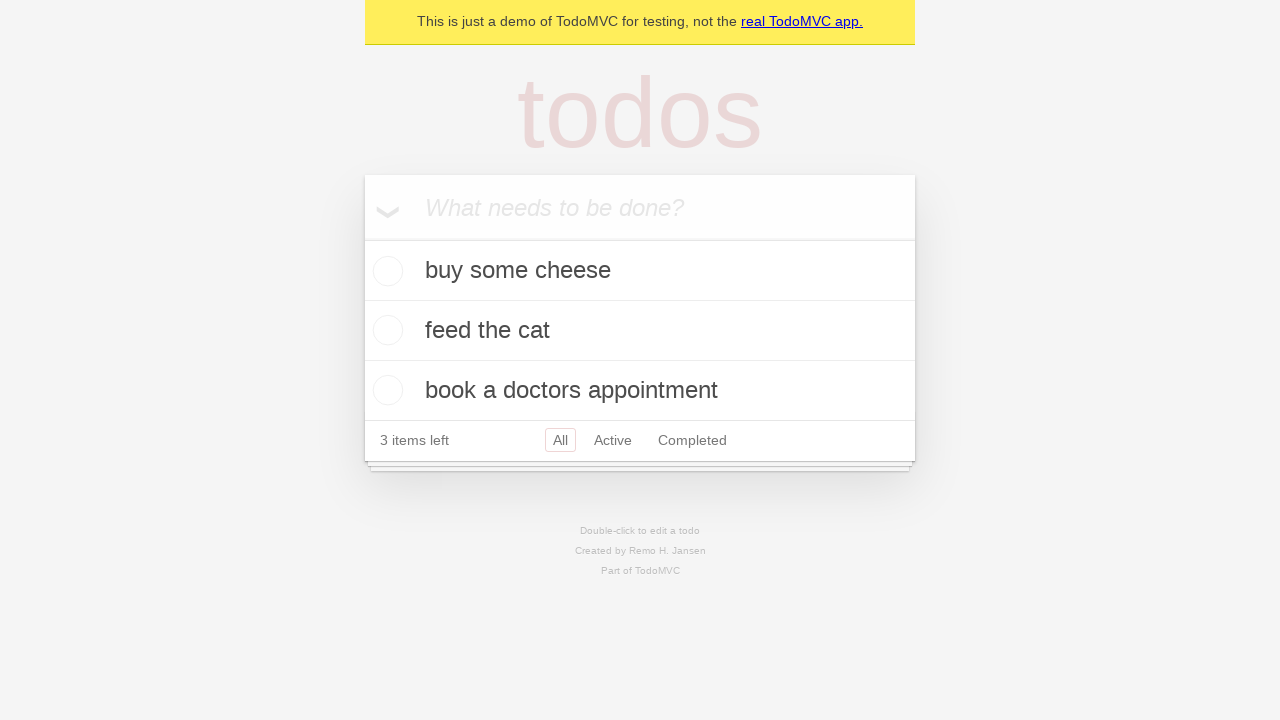

Double-clicked second todo to enter edit mode at (640, 331) on internal:testid=[data-testid="todo-item"s] >> nth=1
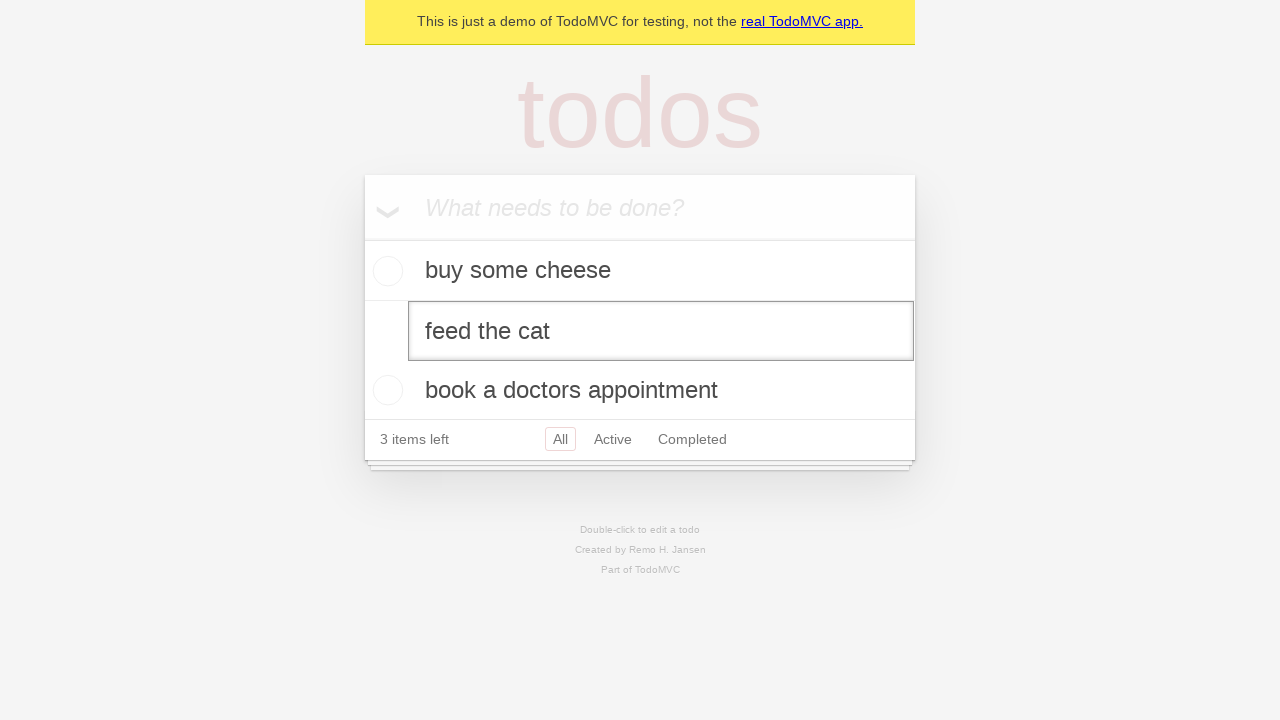

Filled edit field with 'buy some sausages' on internal:testid=[data-testid="todo-item"s] >> nth=1 >> internal:role=textbox[nam
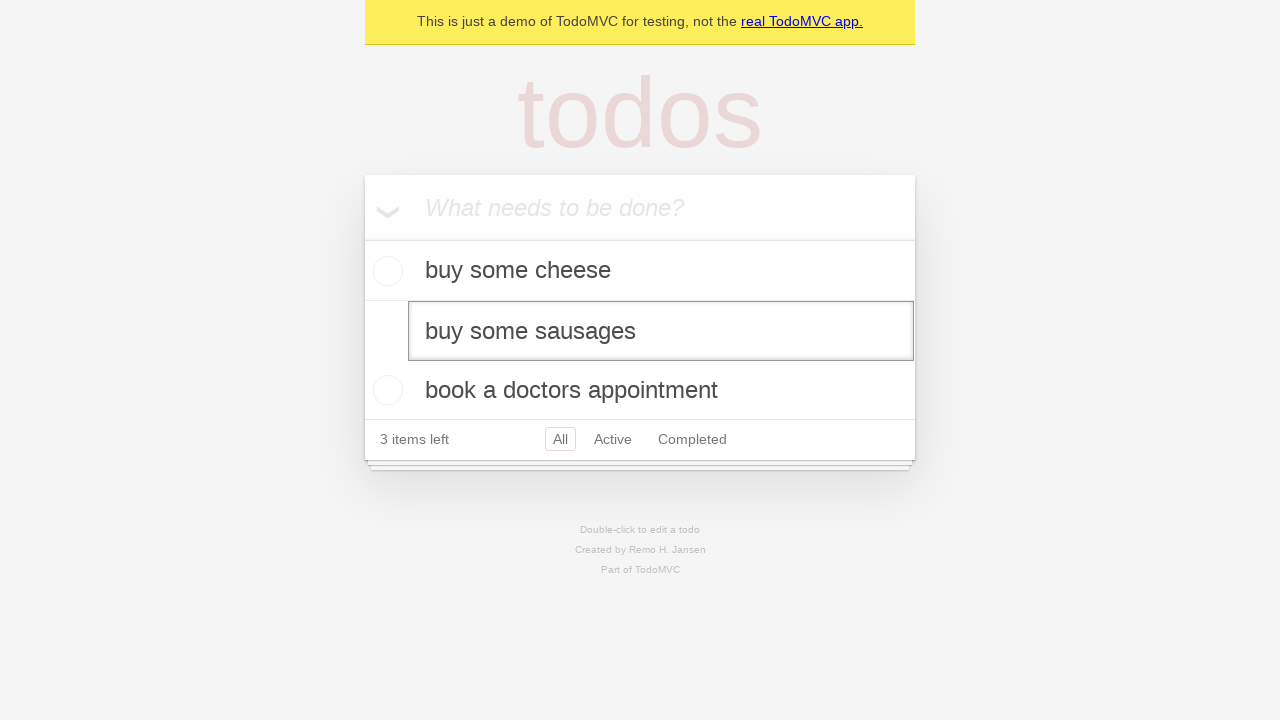

Pressed Escape to cancel edit and restore original text on internal:testid=[data-testid="todo-item"s] >> nth=1 >> internal:role=textbox[nam
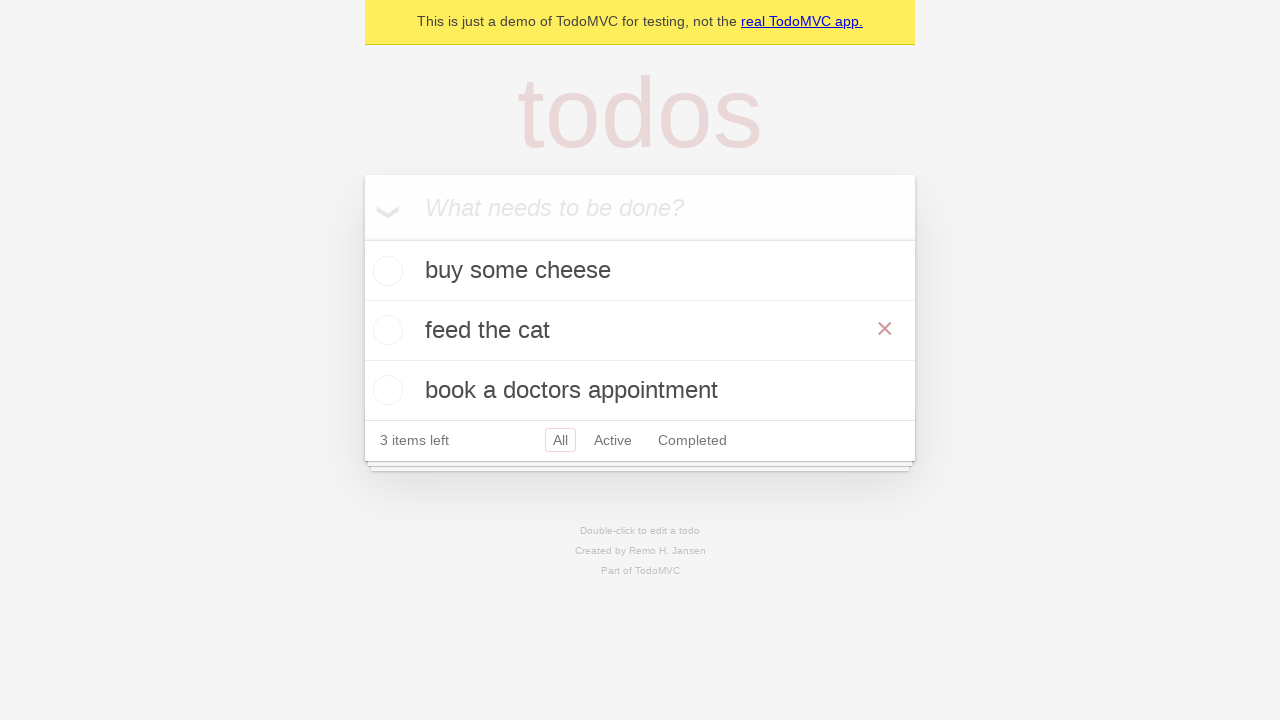

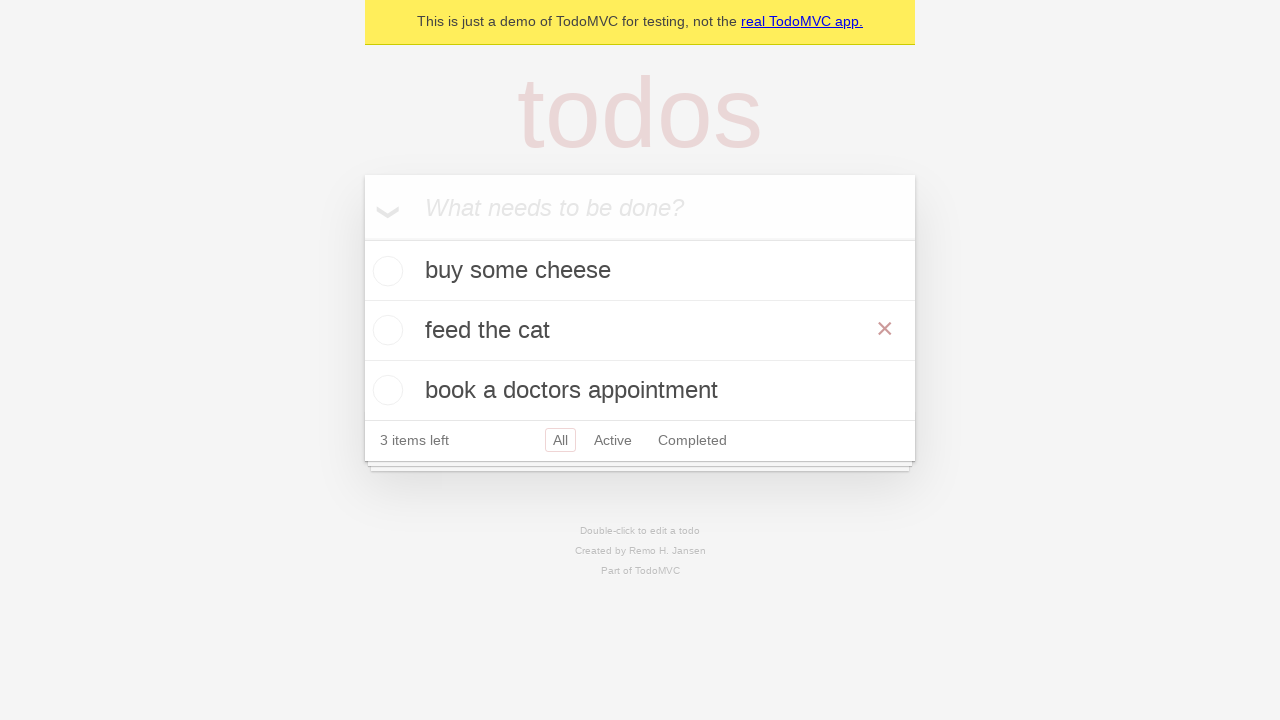